Tests calculator addition functionality by clicking number buttons and operators to compute 7 + 4

Starting URL: https://www.calculator.net

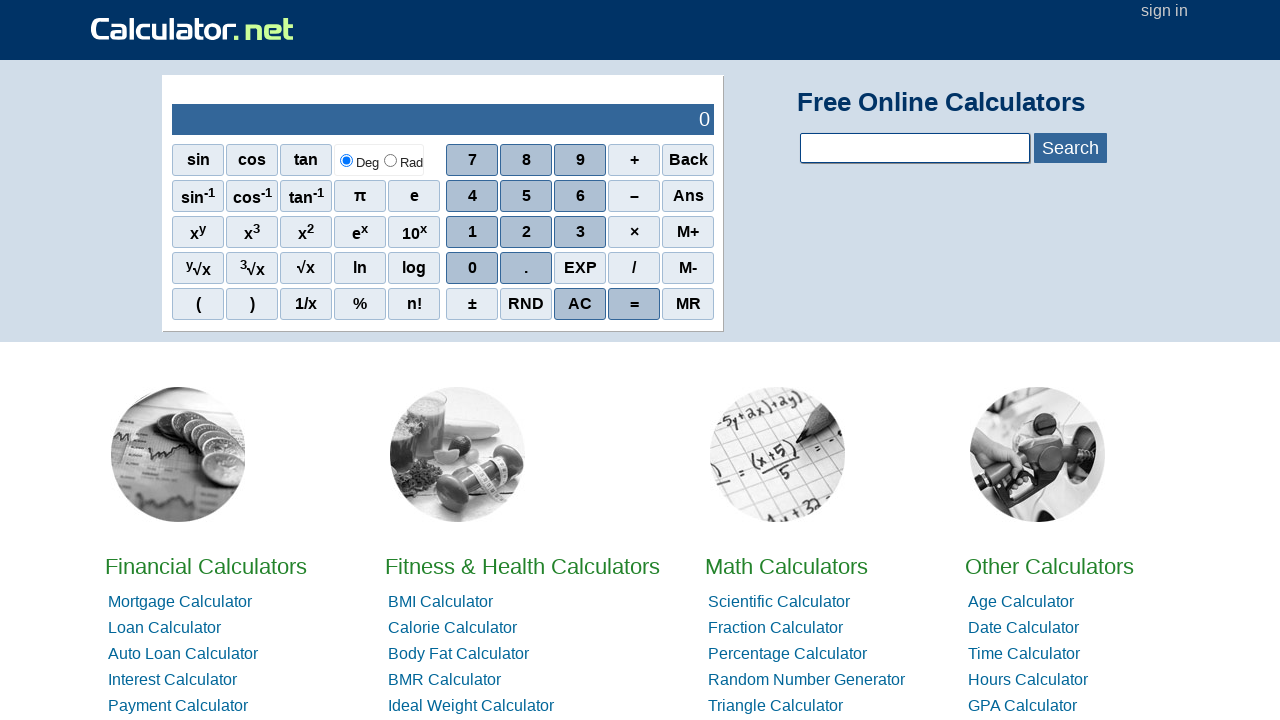

Clicked number 7 button at (472, 160) on xpath=//span[.='7']
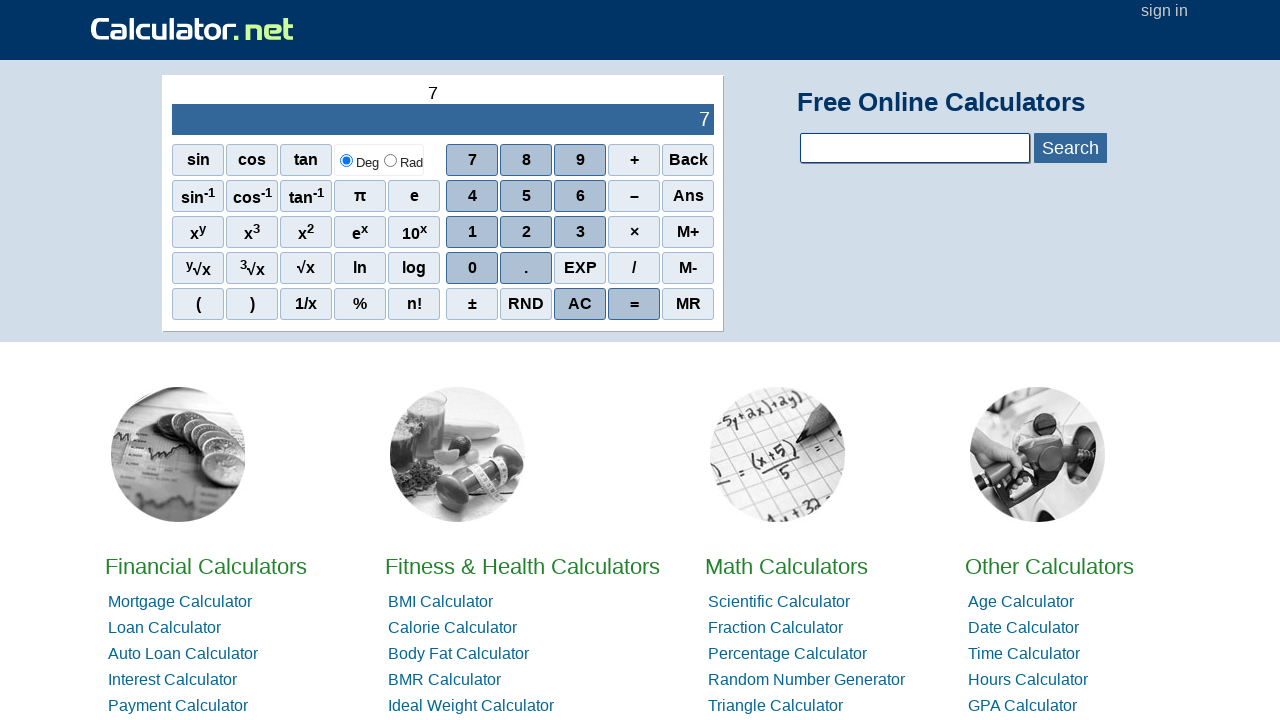

Clicked plus operator button at (634, 160) on xpath=//span[.='+']
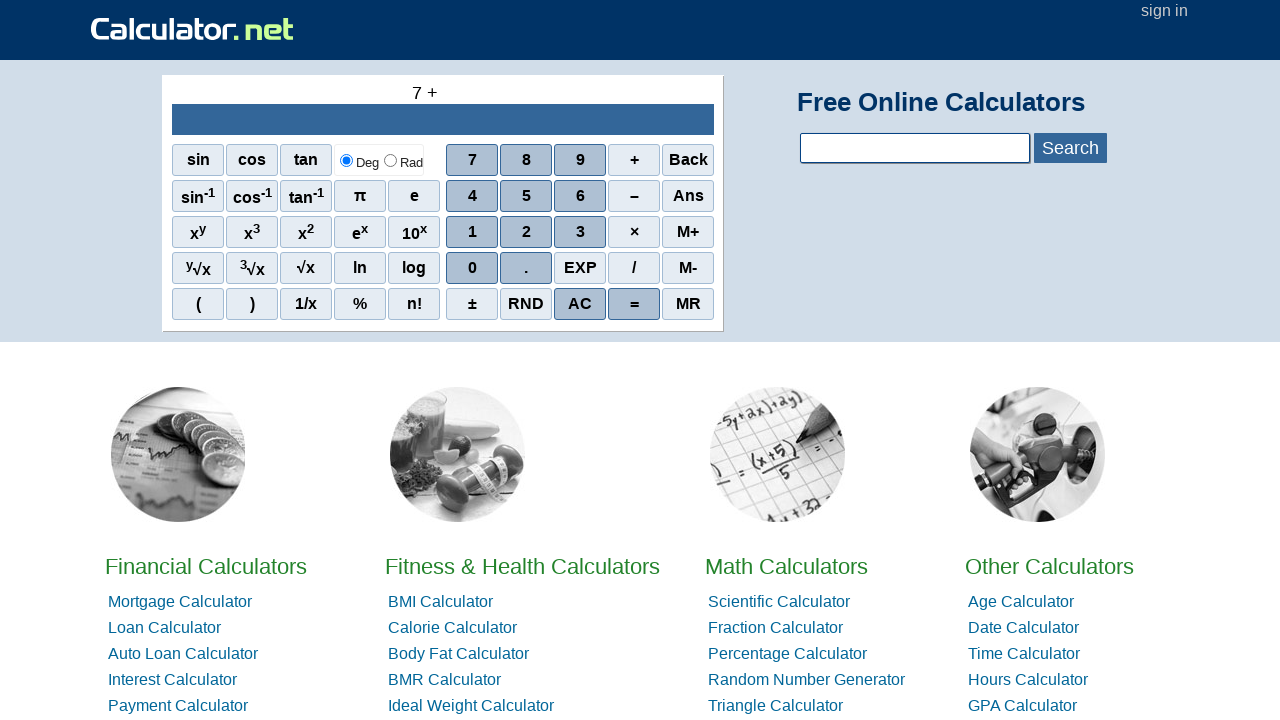

Clicked number 4 button at (472, 196) on xpath=//span[.='4']
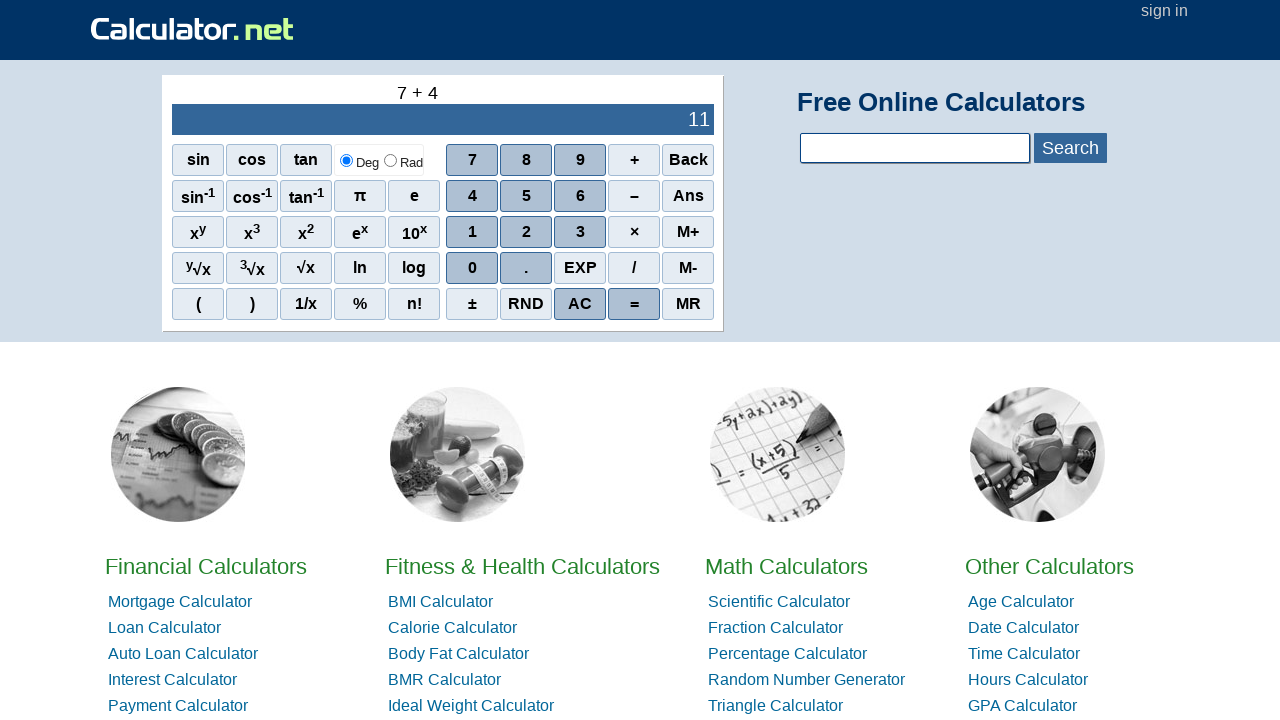

Clicked equals button to compute 7 + 4 at (634, 304) on xpath=//span[.='=']
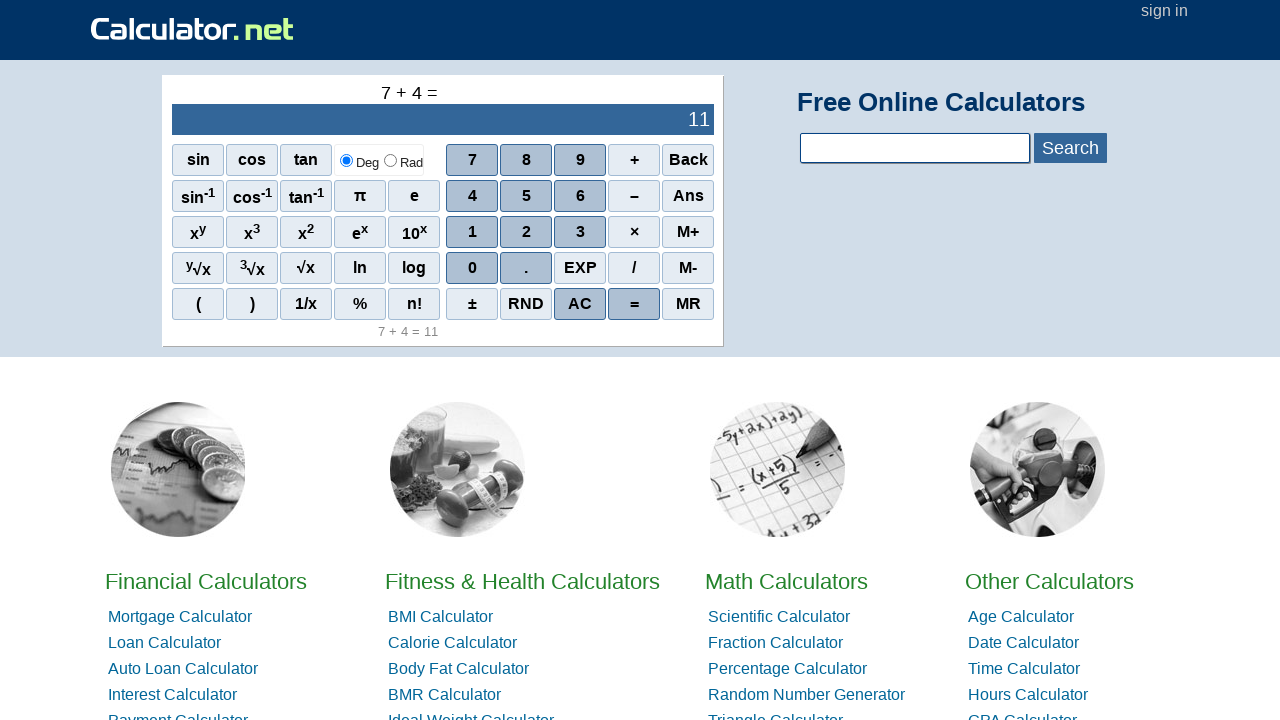

Result output element loaded and displayed
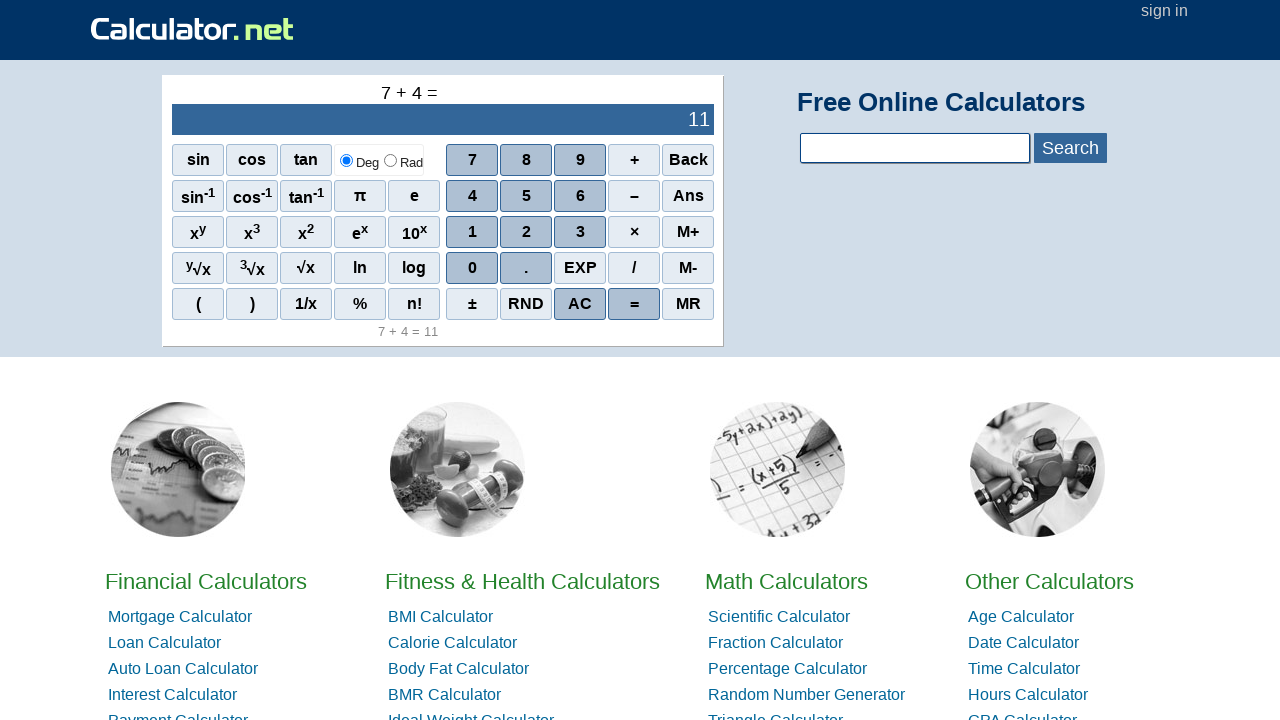

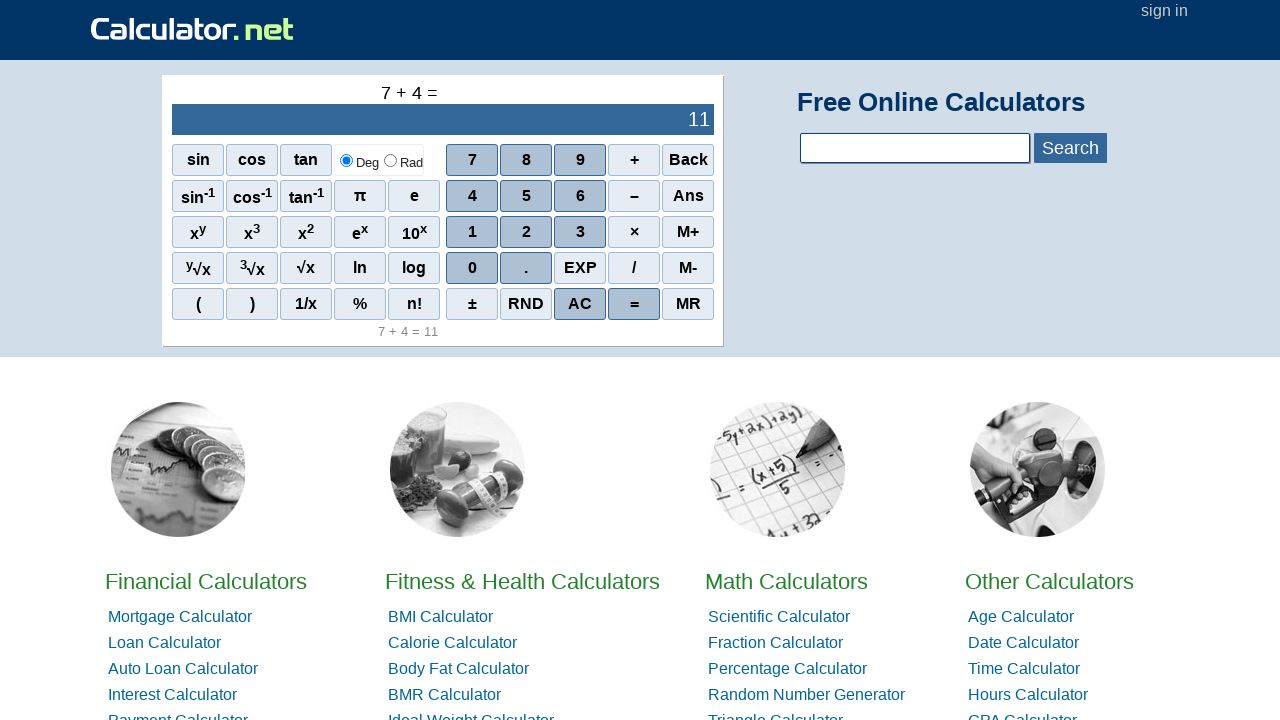